Tests clicking the "Yes" radio button on a demo QA site and verifies the radio button interaction

Starting URL: https://demoqa.com/radio-button

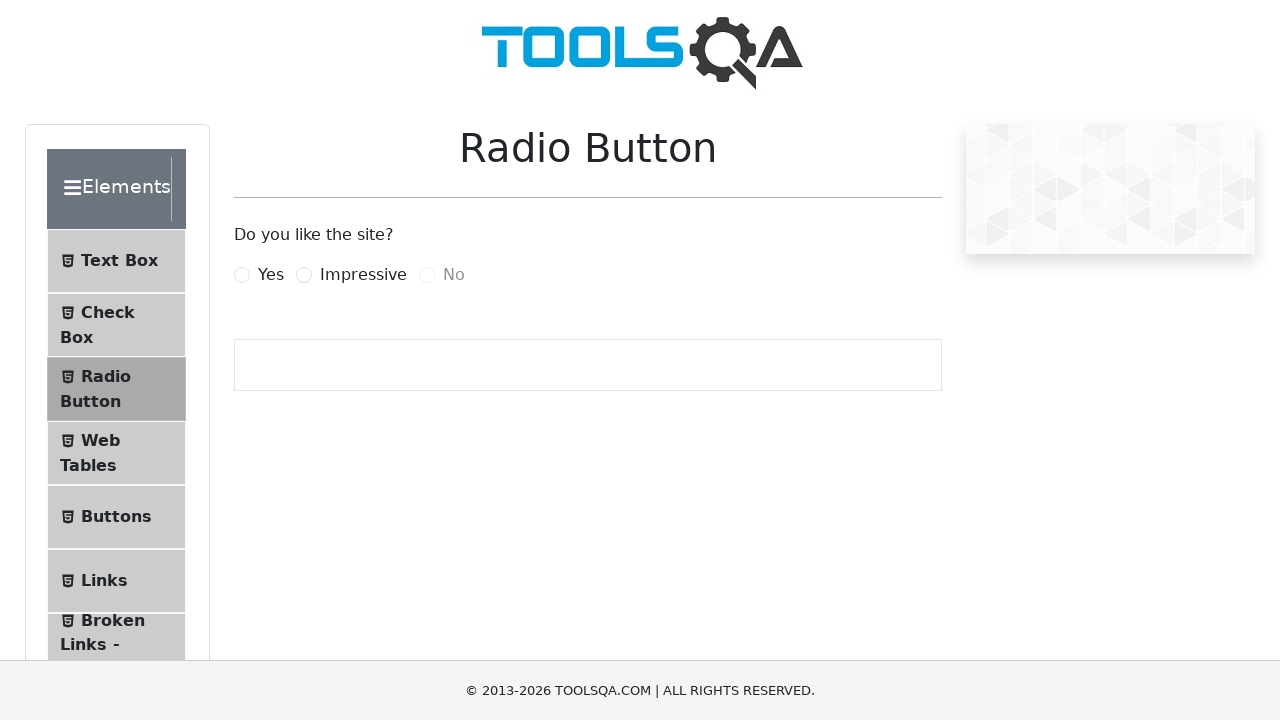

Clicked the 'Yes' radio button at (271, 275) on label[for='yesRadio']
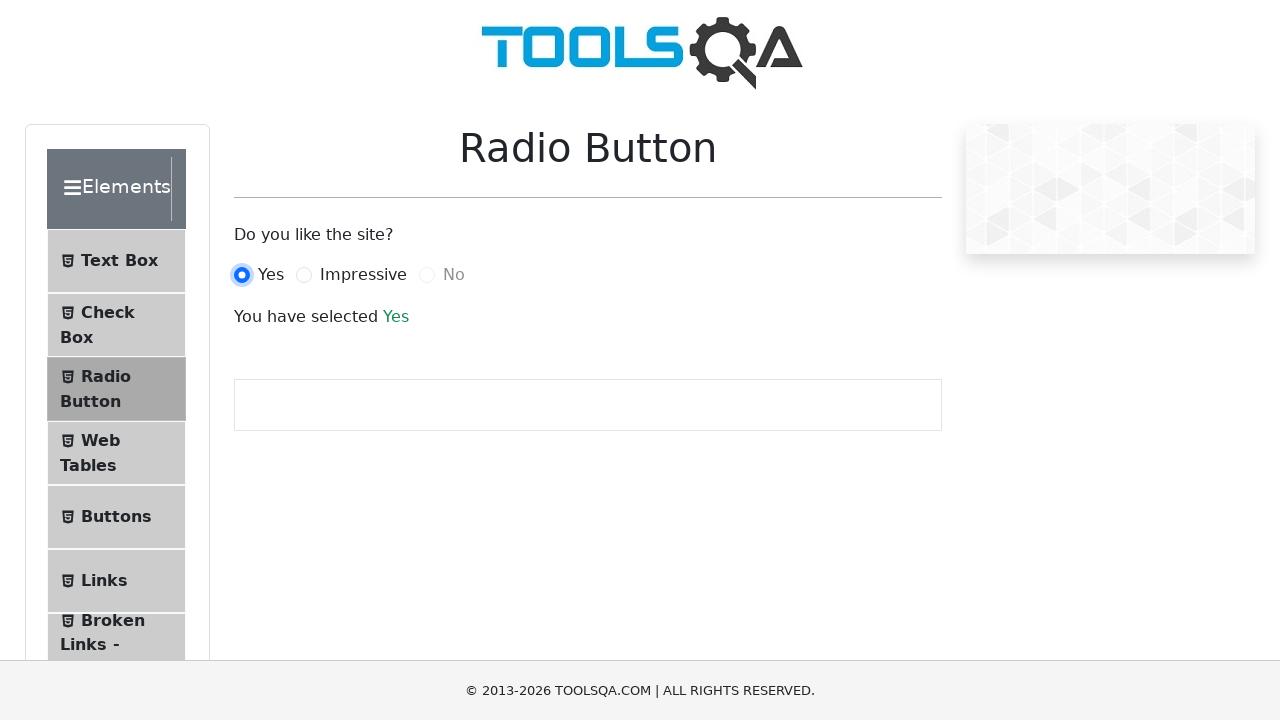

Verified success message appeared after selecting Yes radio button
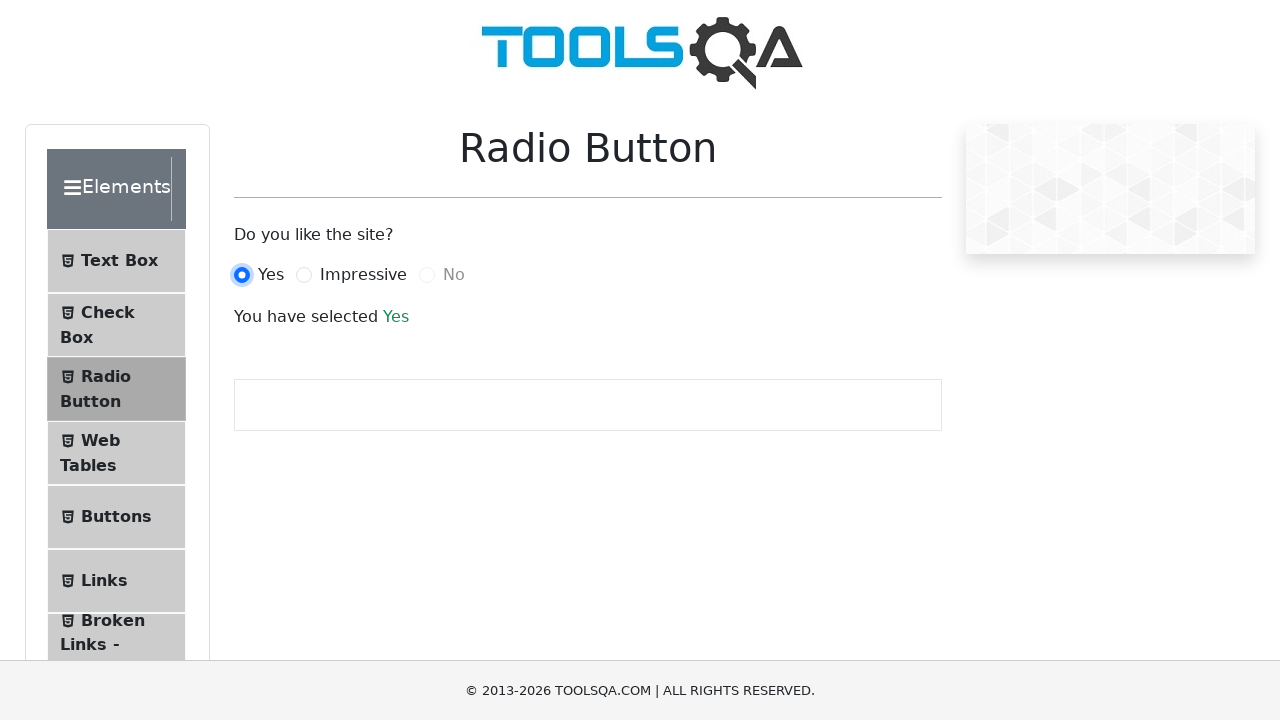

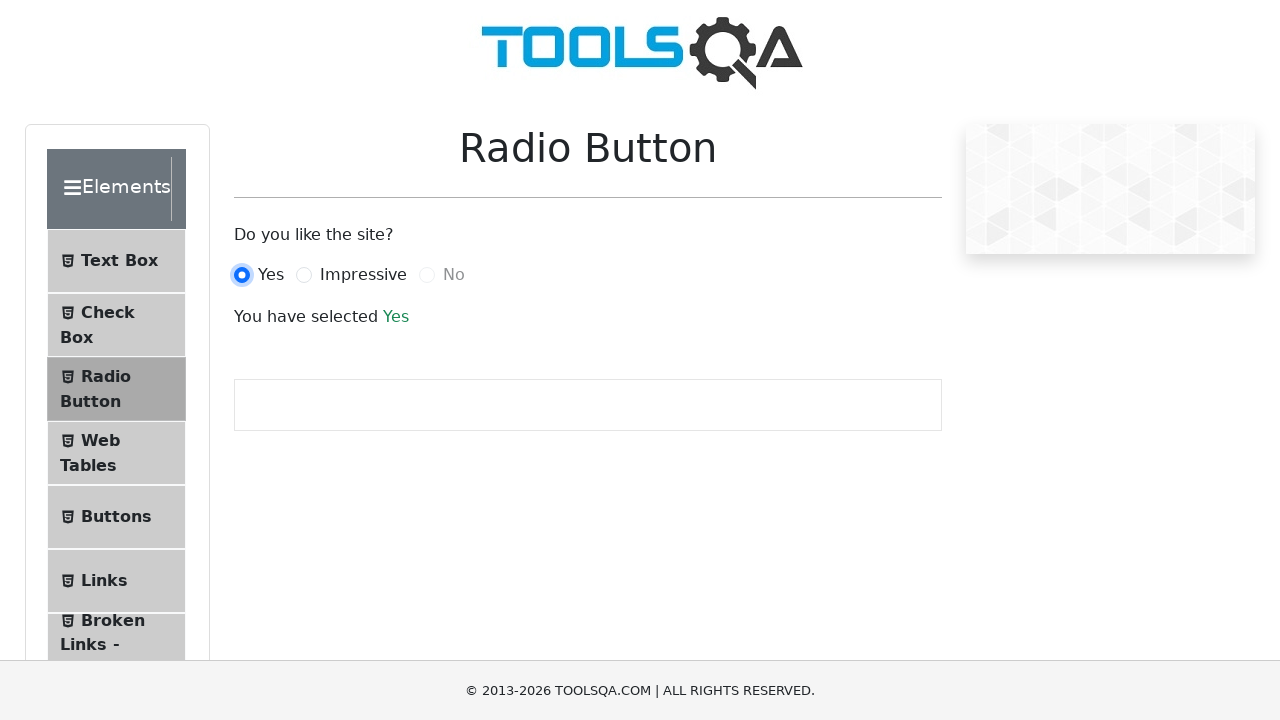